Tests that the current URL matches the expected BestBuy homepage URL

Starting URL: https://www.bestbuy.com/

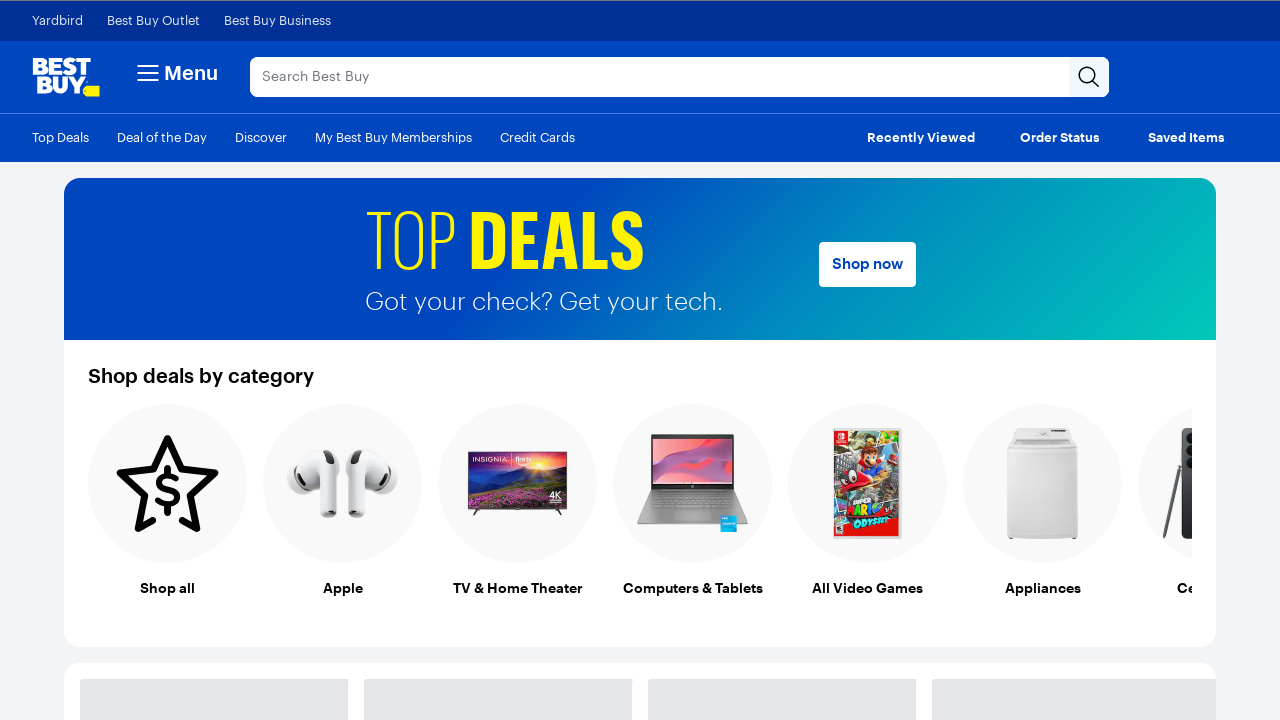

Verified current URL matches expected BestBuy homepage URL
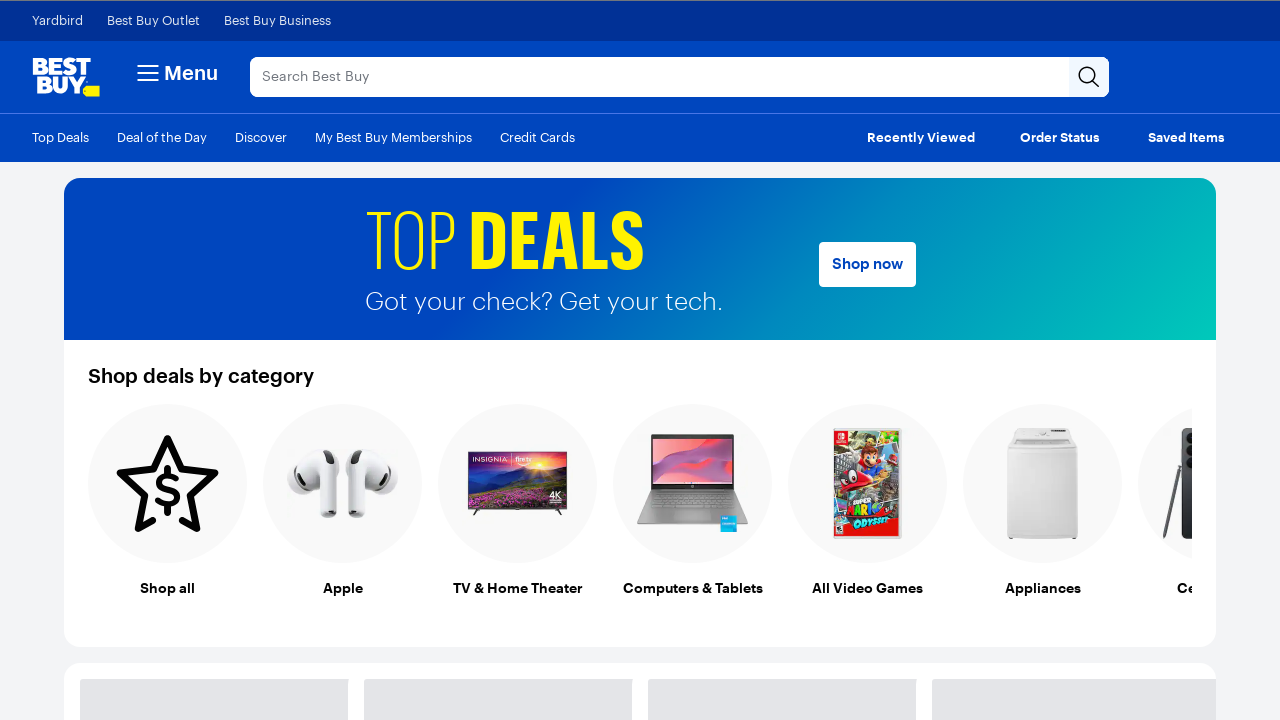

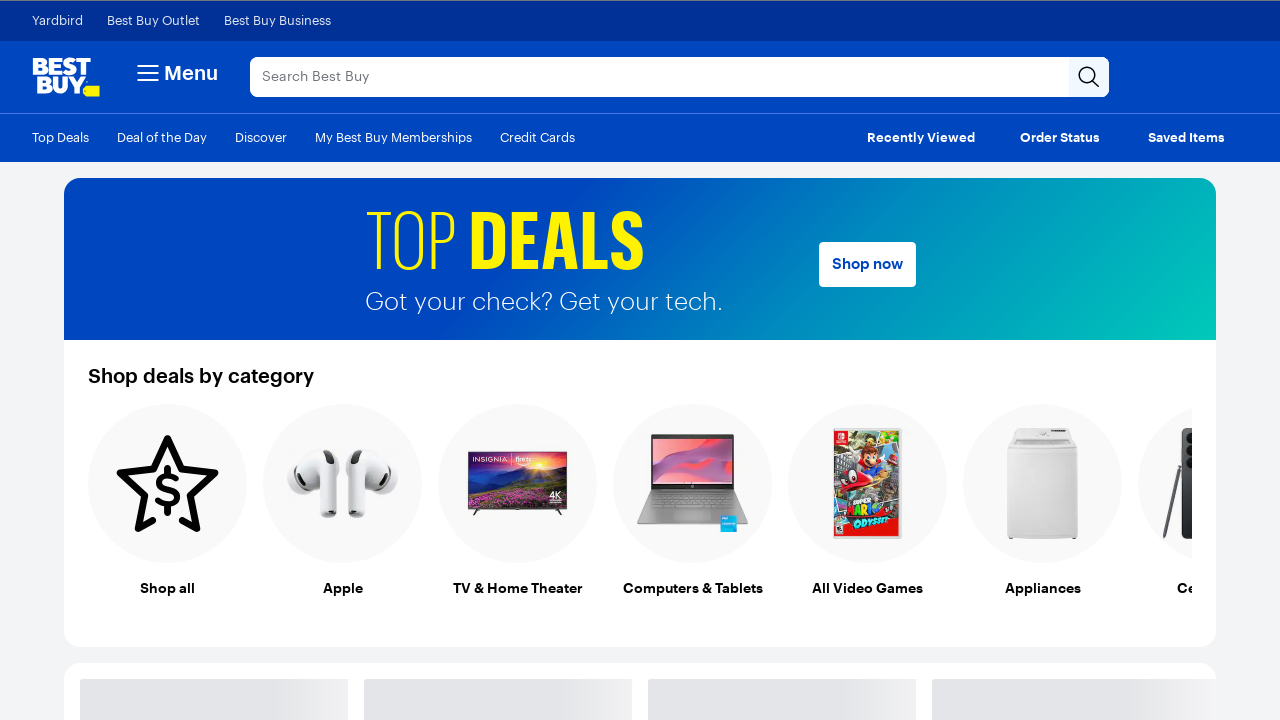